Tests sorting functionality on a table by clicking the name column header and verifies that elements can be found in the sorted table

Starting URL: https://rahulshettyacademy.com/seleniumPractise/#/offers

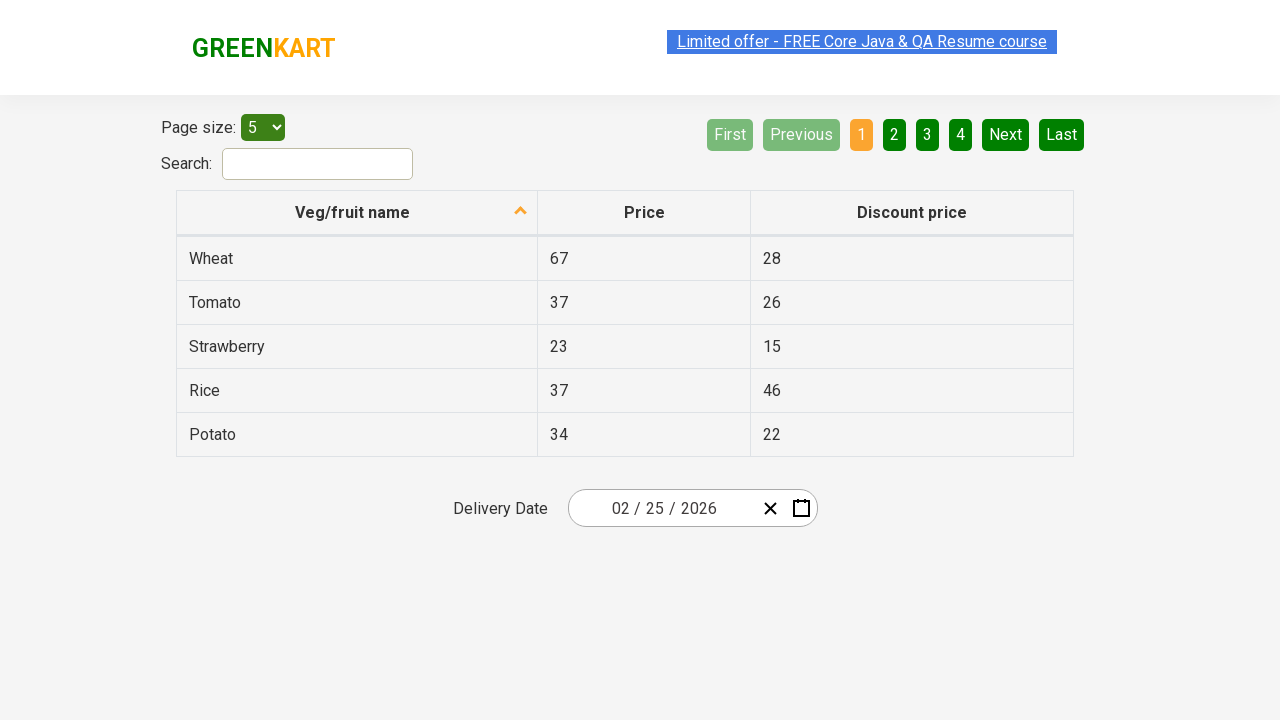

Clicked on name column header to sort table at (357, 213) on xpath=//th[contains(@aria-label, 'Veg/fruit name')]
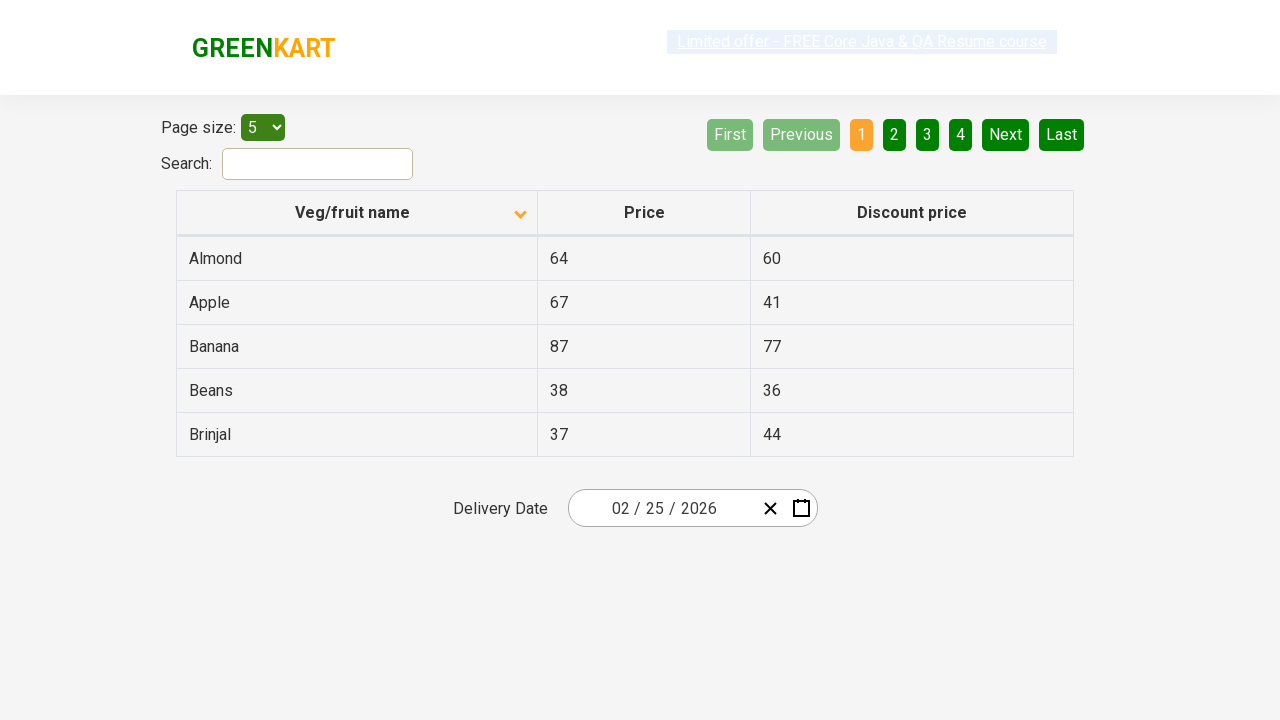

Waited 2 seconds for table to be sorted
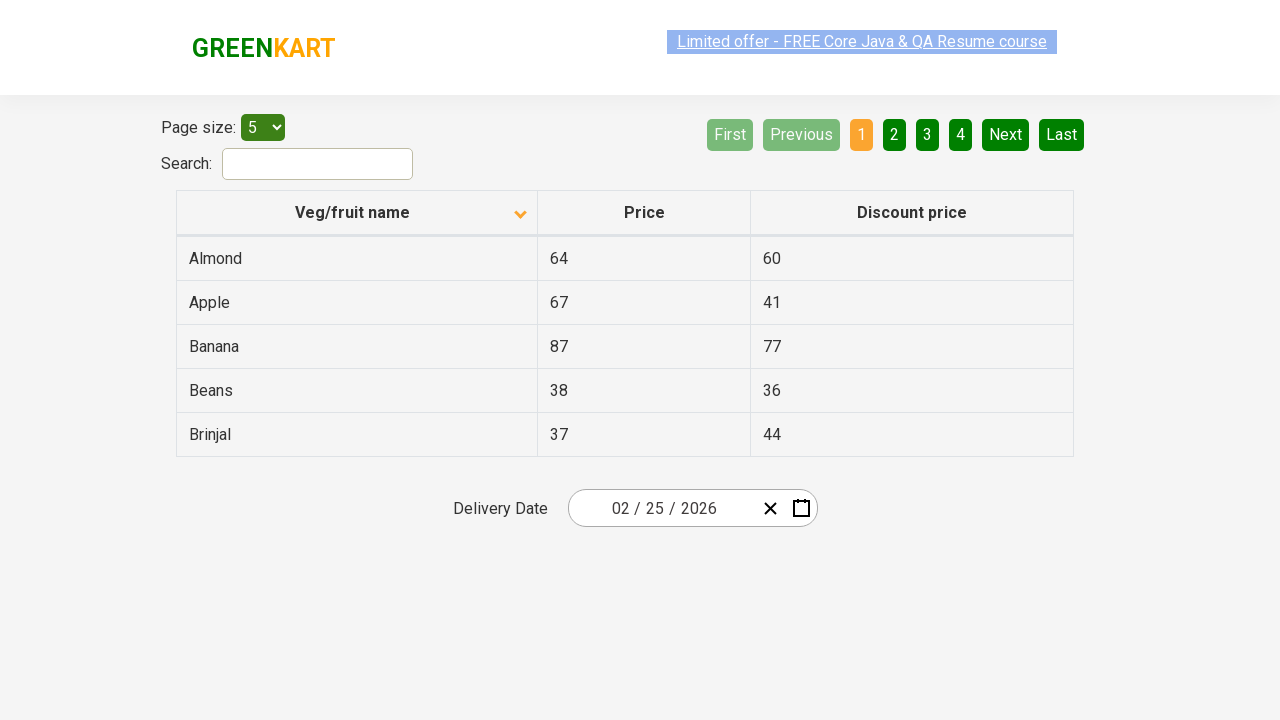

Verified table rows are present in the DOM
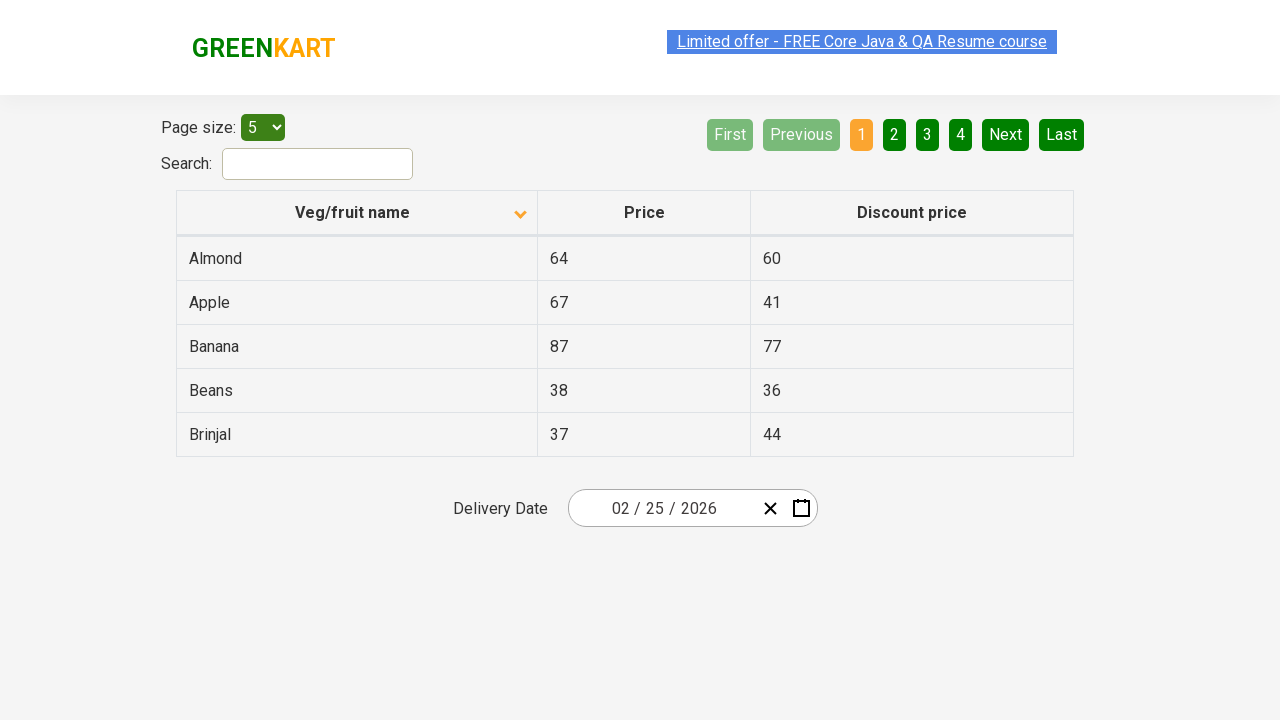

Located the Beans row in the sorted table
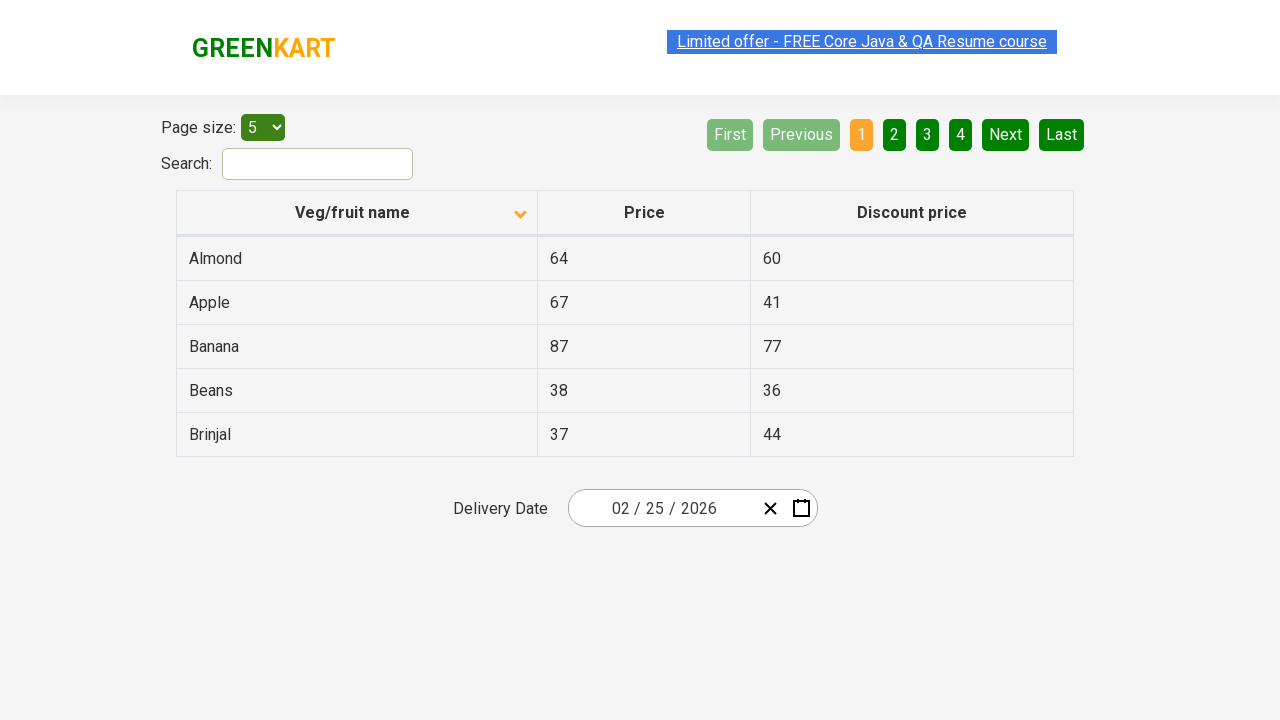

Found Beans row - locating price cell
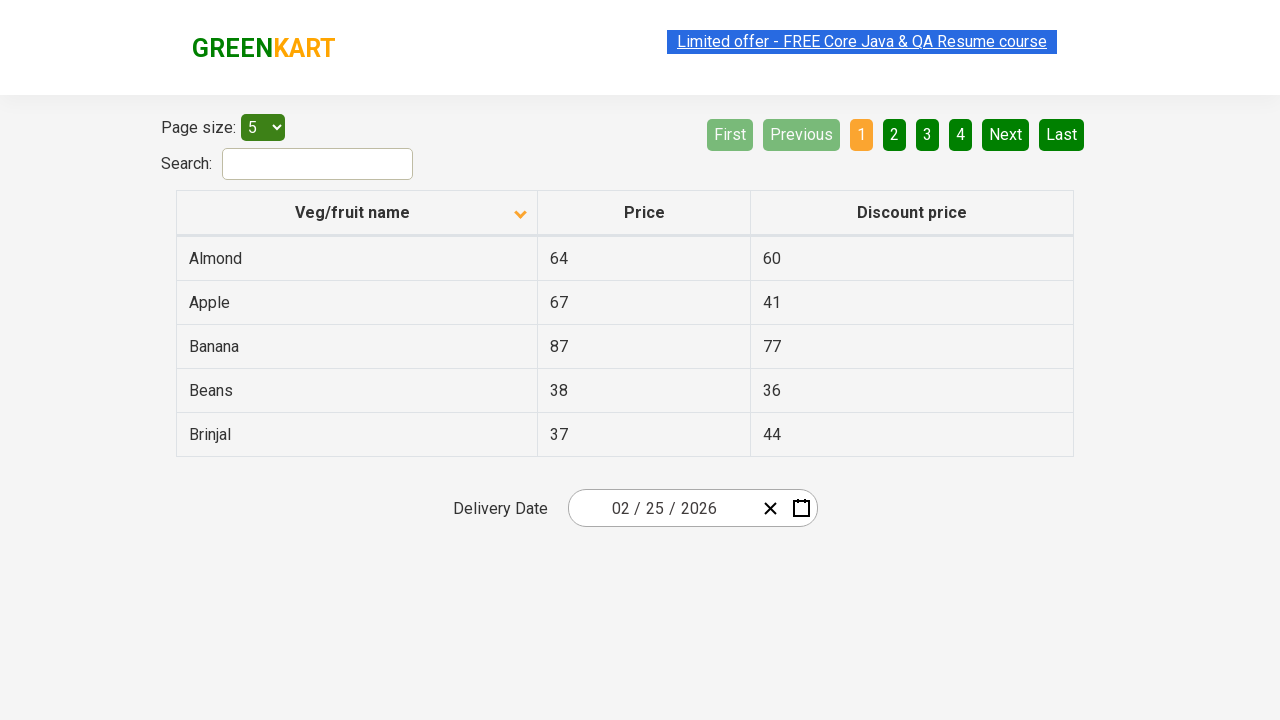

Price element for Beans is visible and ready
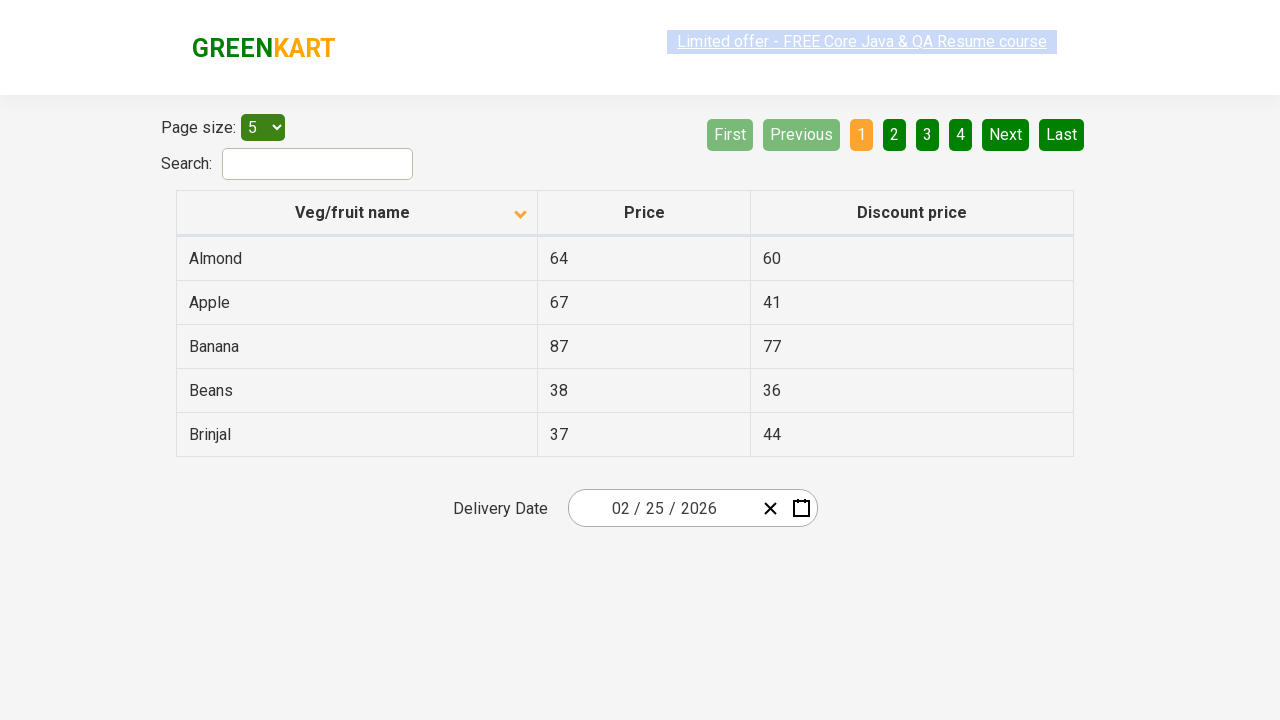

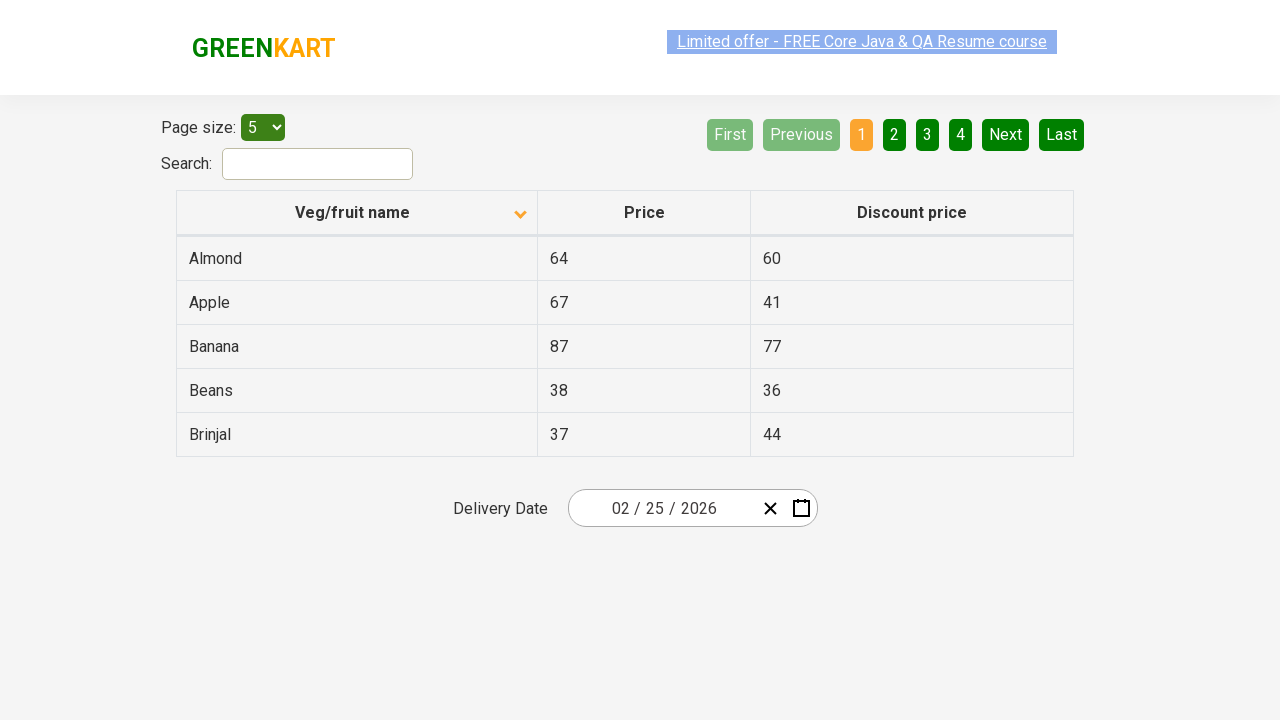